Tests drag and drop functionality using click-and-hold, move to element, and release approach

Starting URL: https://jqueryui.com/droppable/

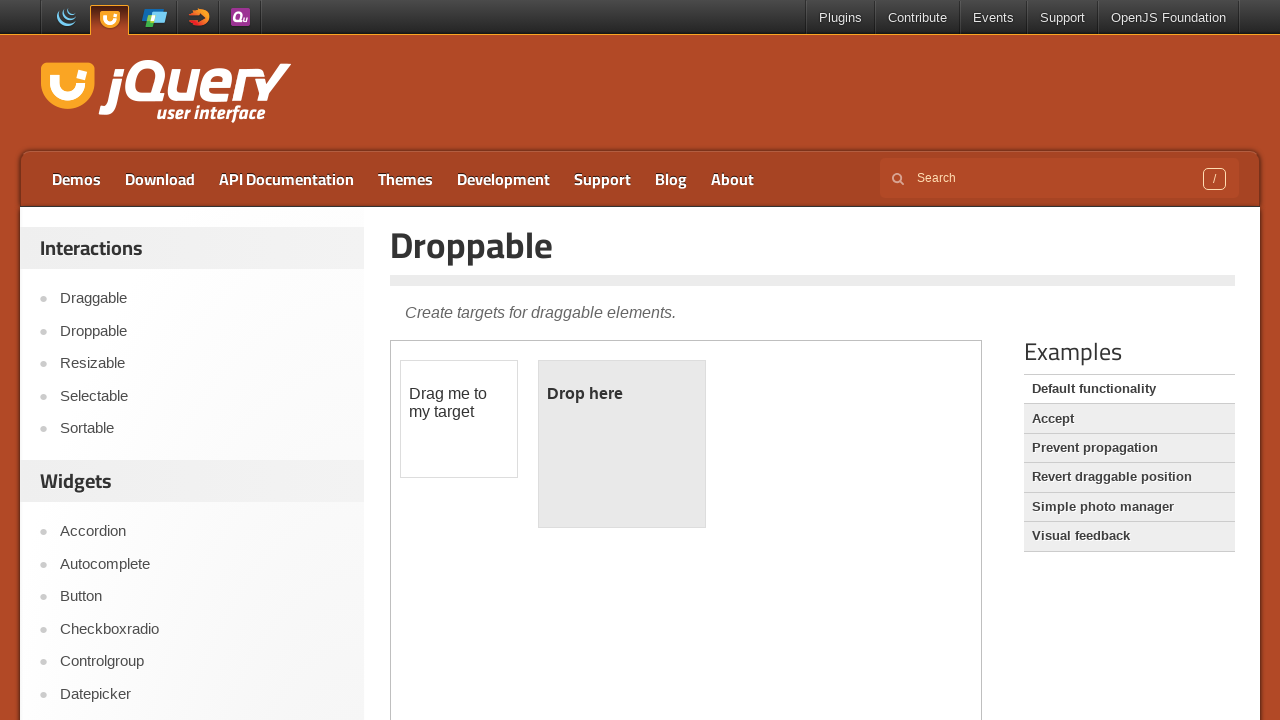

Waited for draggable element to load in iframe
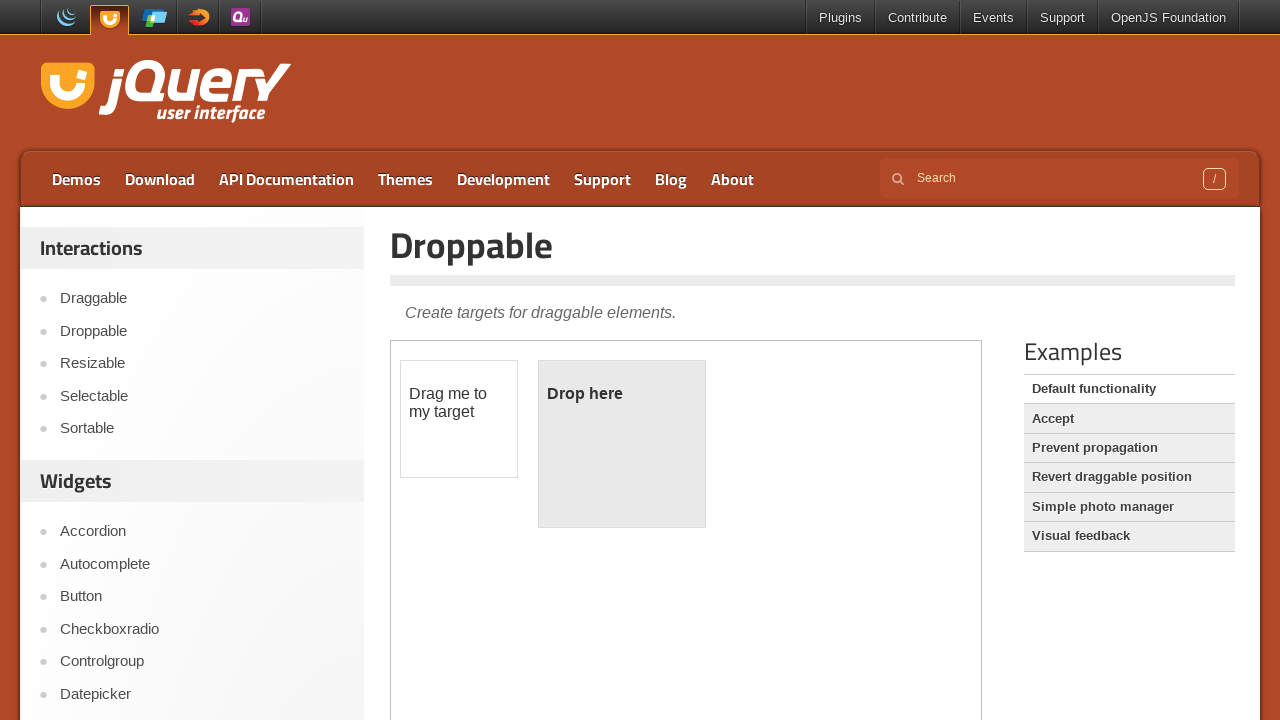

Located iframe containing draggable and droppable elements
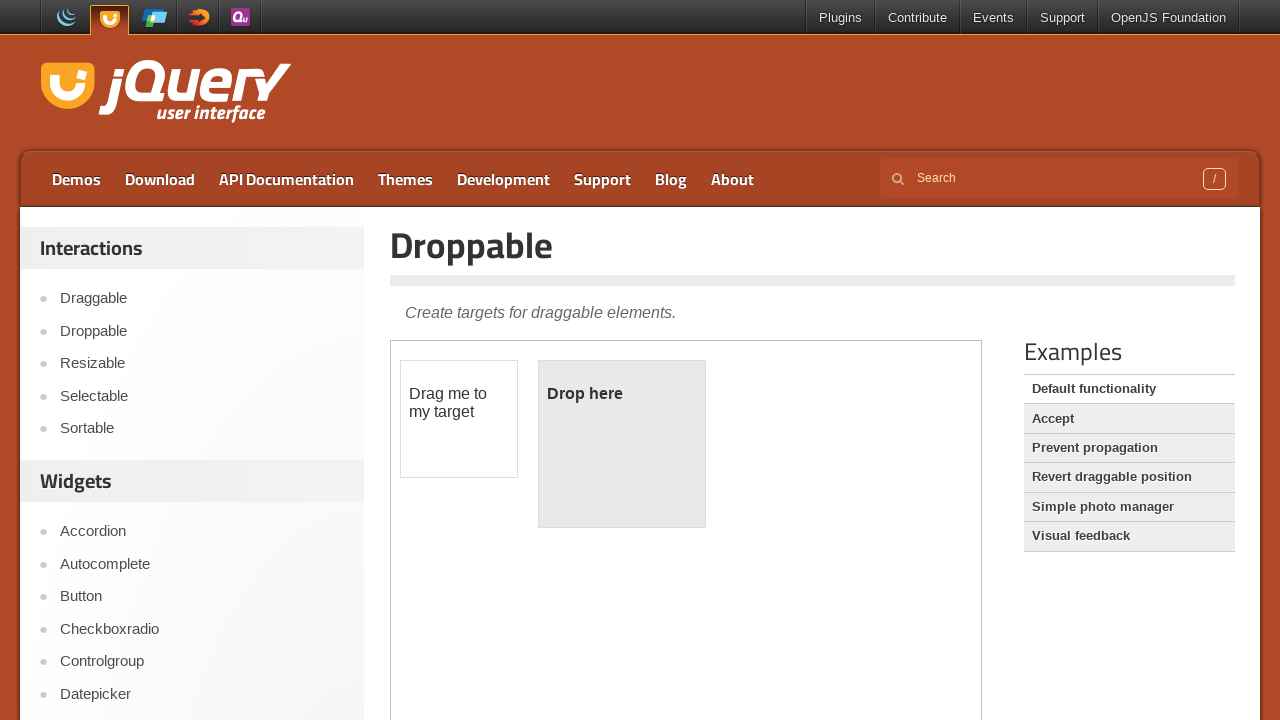

Located drag source element with id 'draggable'
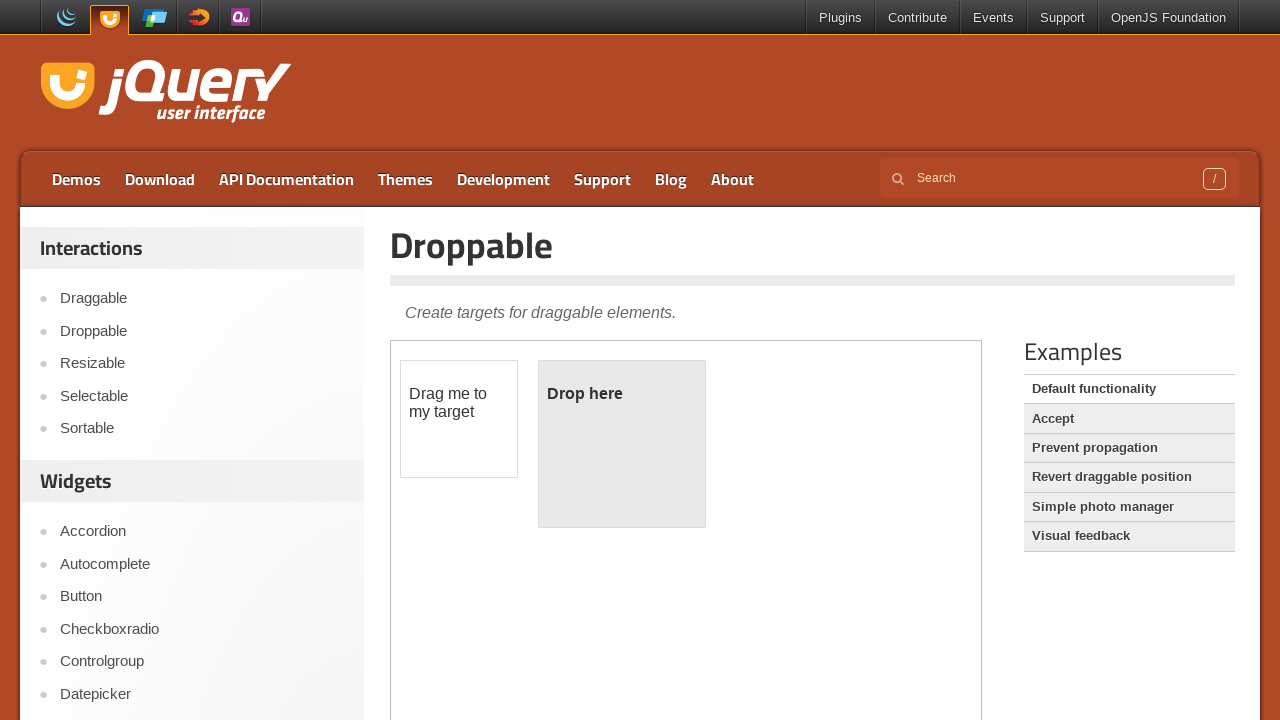

Located drop target element with id 'droppable'
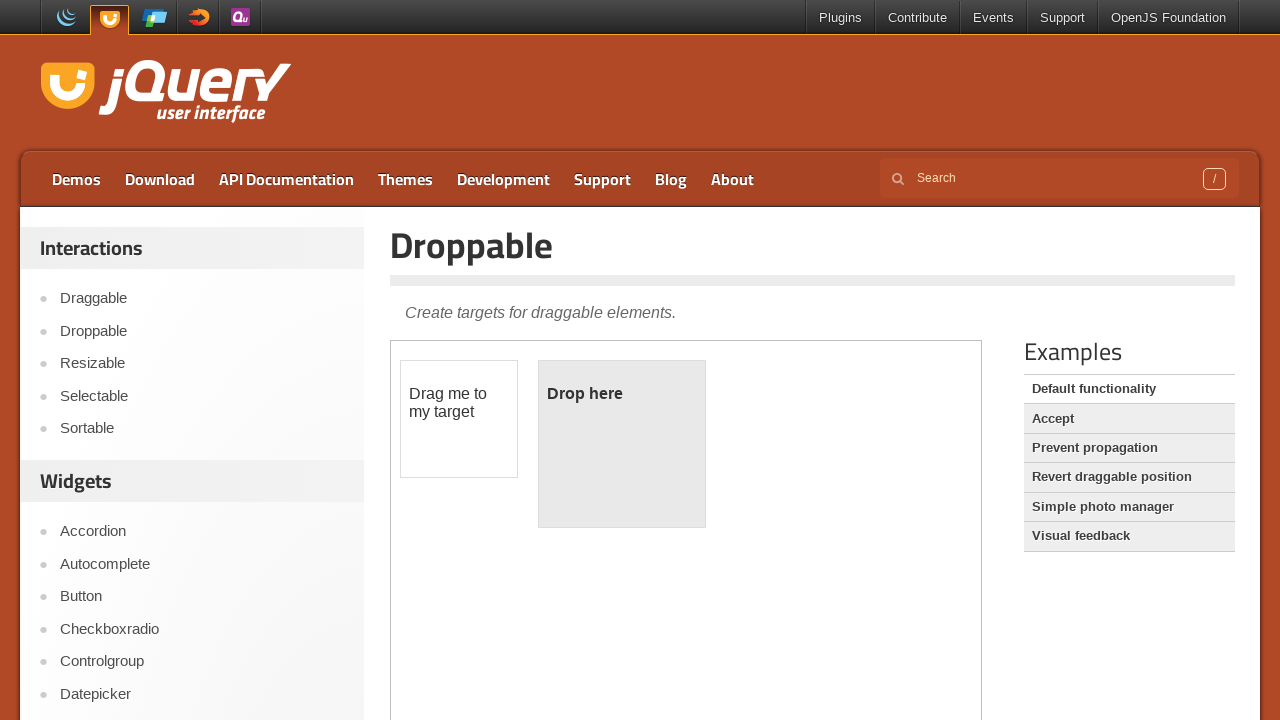

Performed drag and drop from draggable to droppable element at (622, 444)
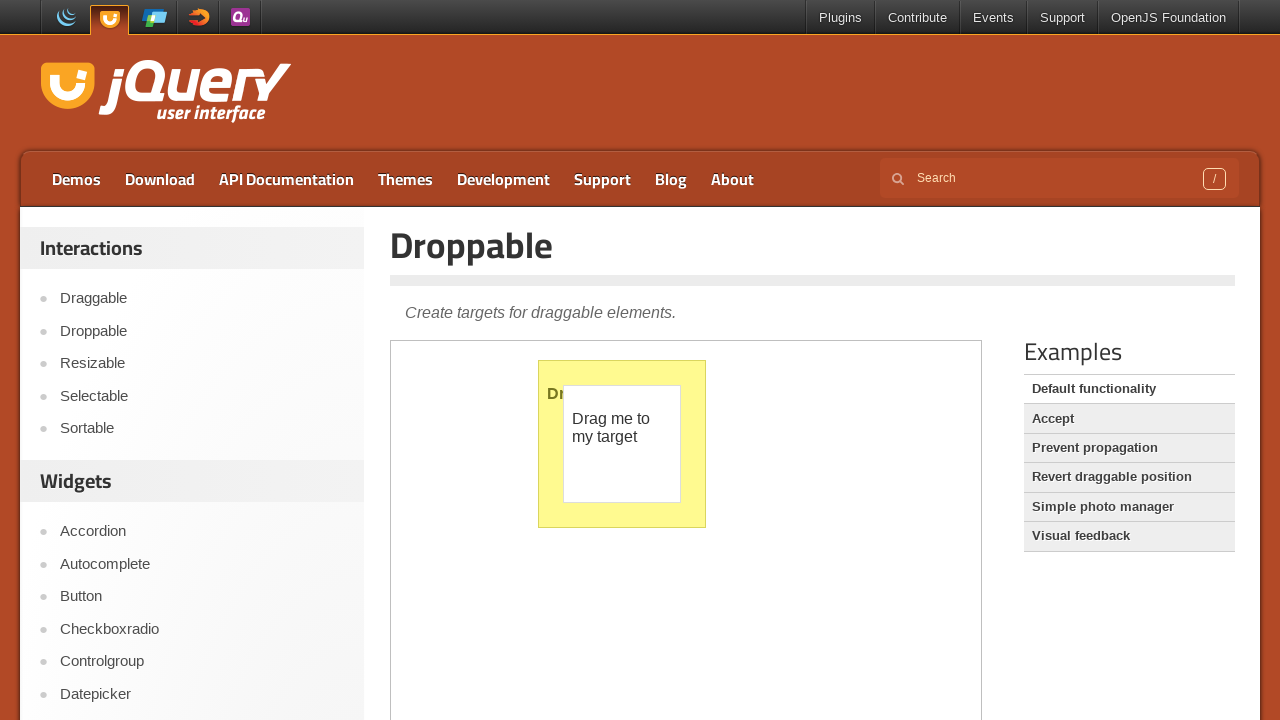

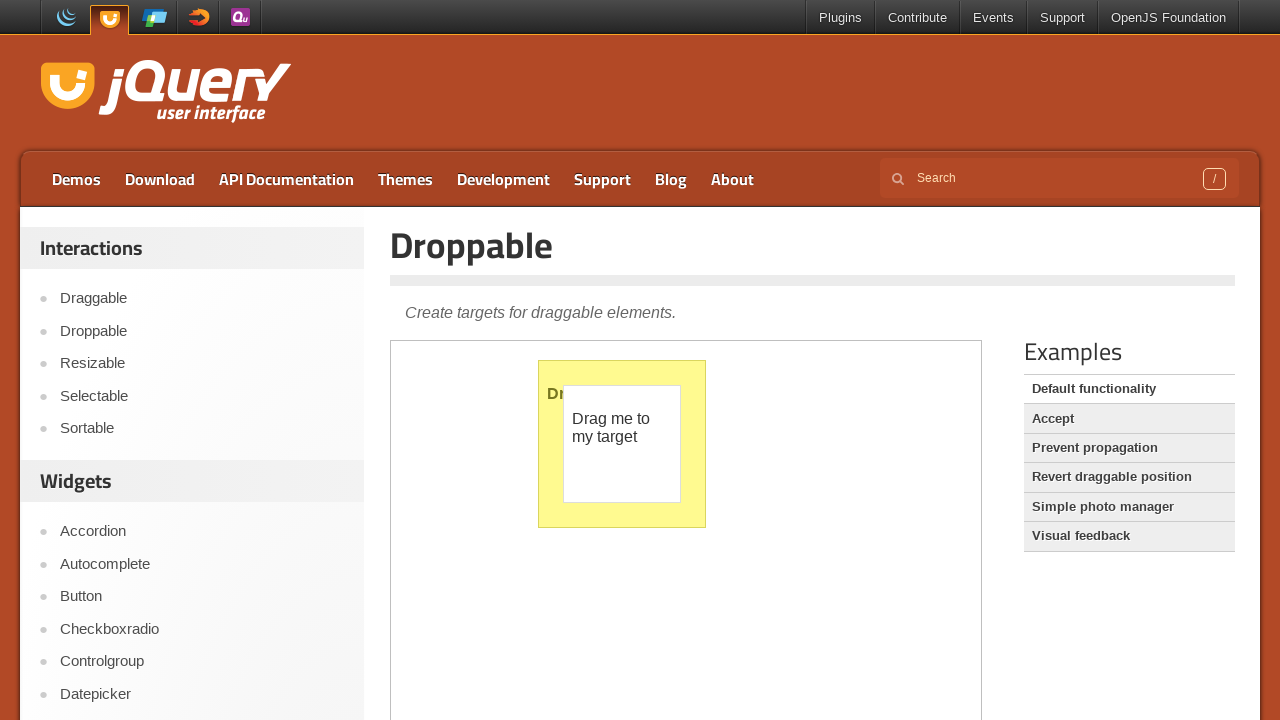